Tests web tables functionality on DemoQA by adding a new record with first name, last name, email, age, salary, and department fields.

Starting URL: https://demoqa.com/elements

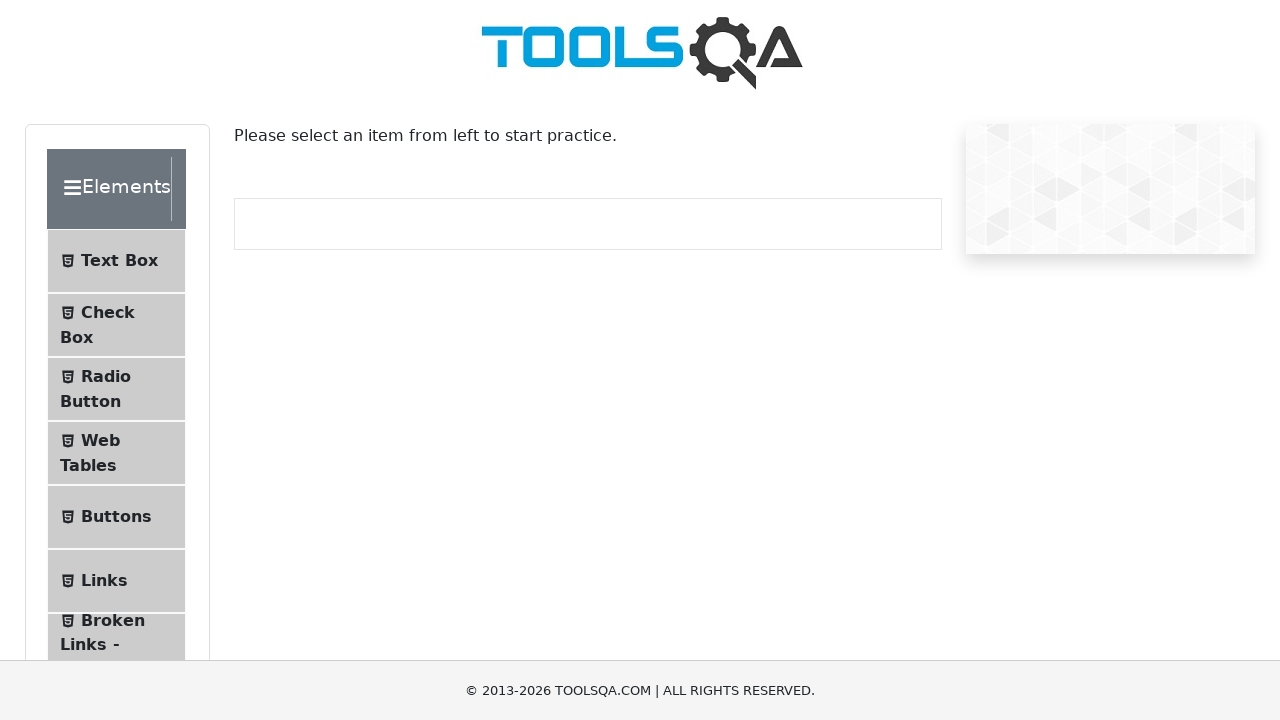

Clicked on Web Tables menu item at (116, 453) on #item-3
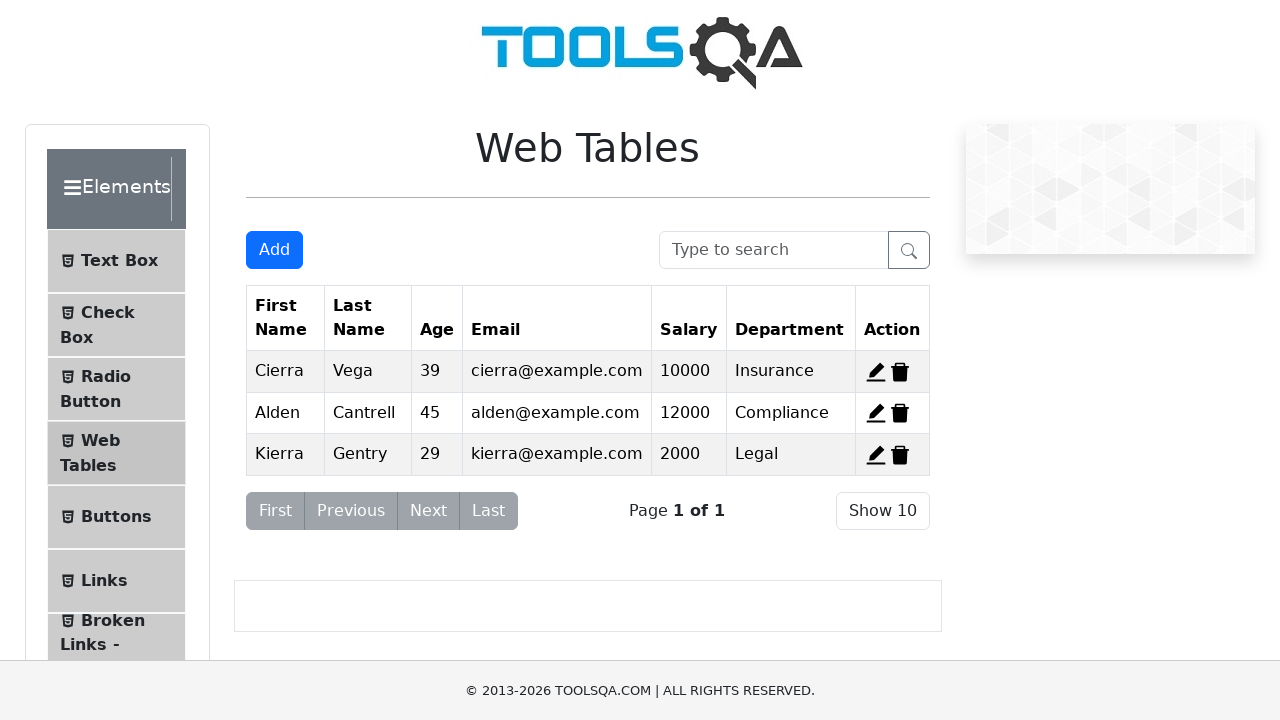

Clicked Add button to open new record form at (274, 250) on #addNewRecordButton
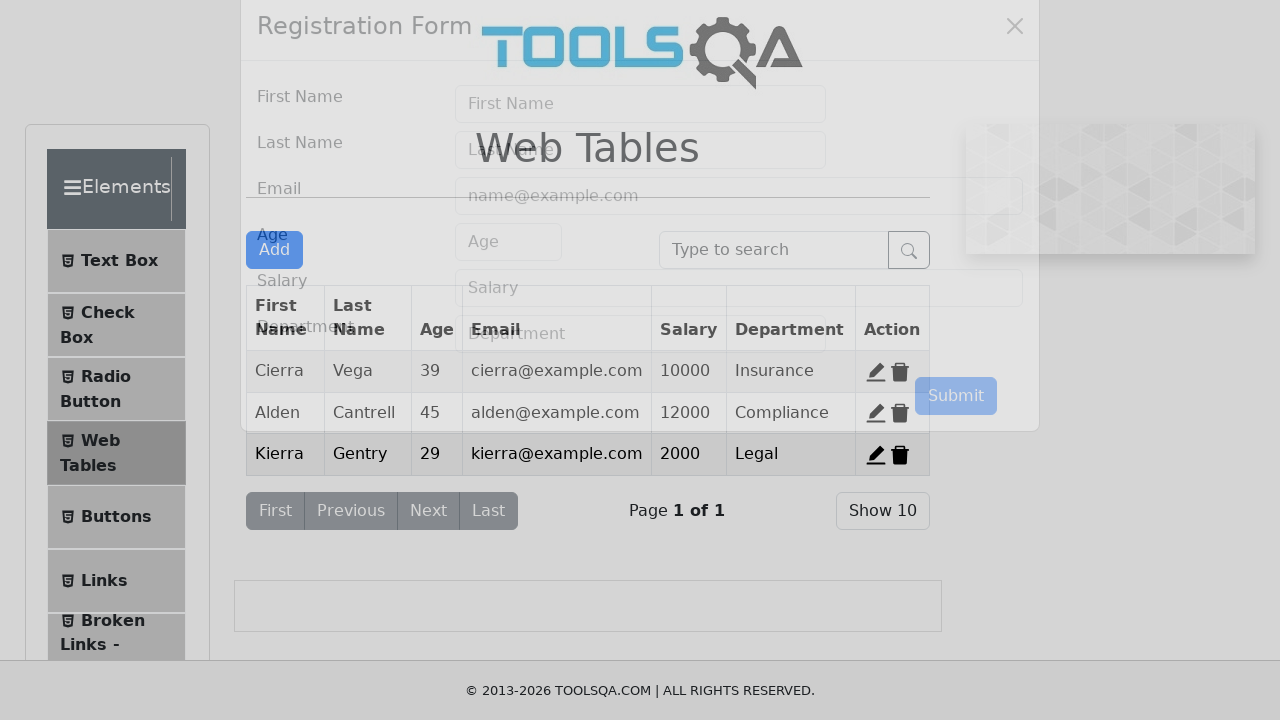

Filled first name field with 'John' on #firstName
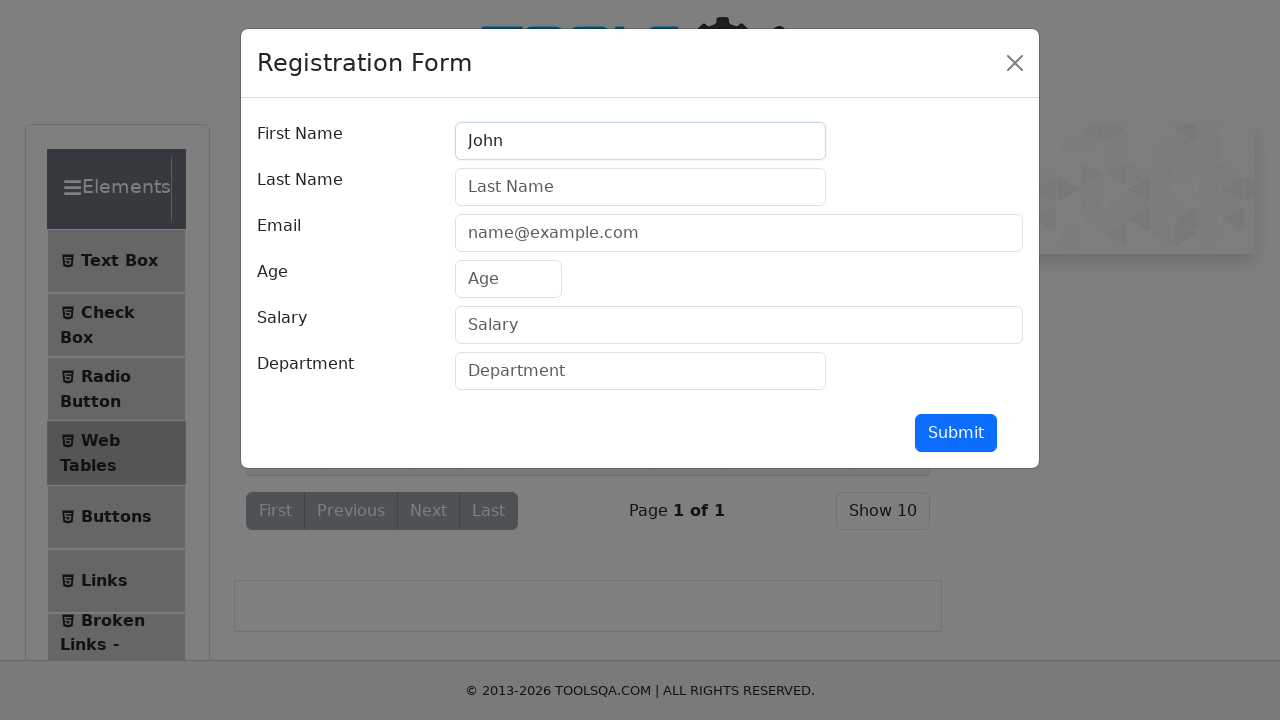

Filled last name field with 'Doe' on #lastName
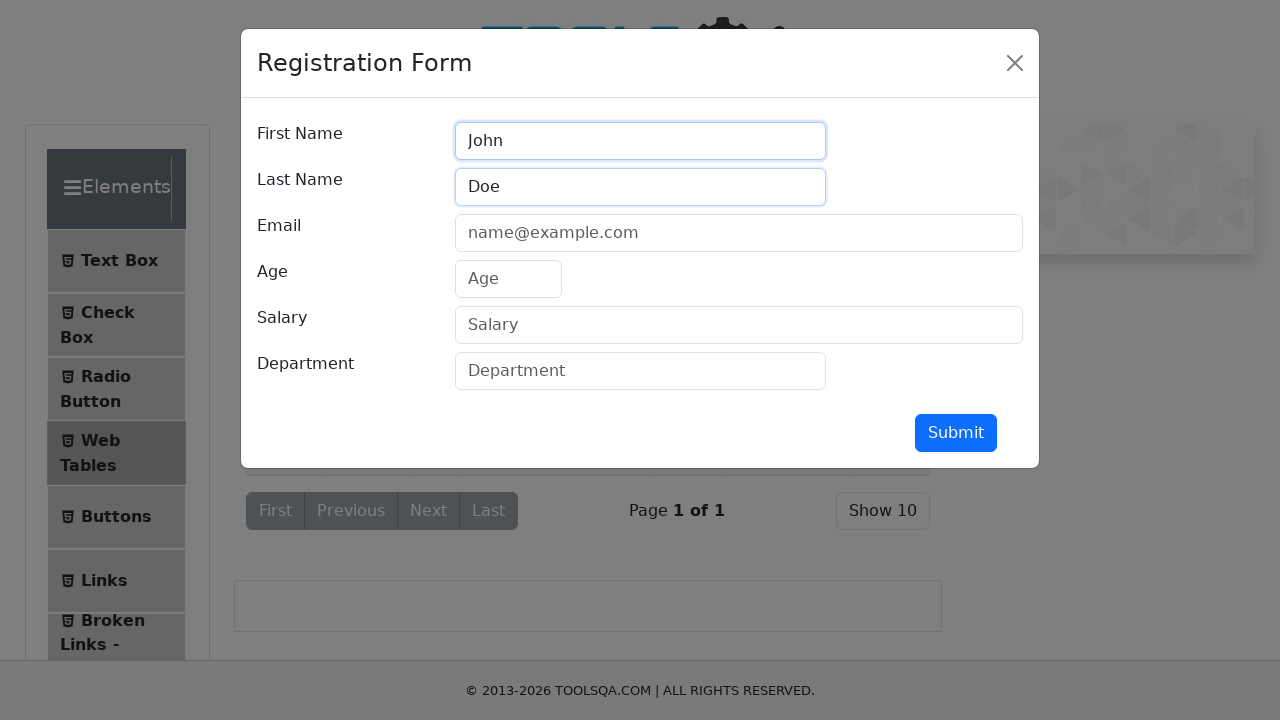

Filled email field with 'johndoe@yahoo.com' on #userEmail
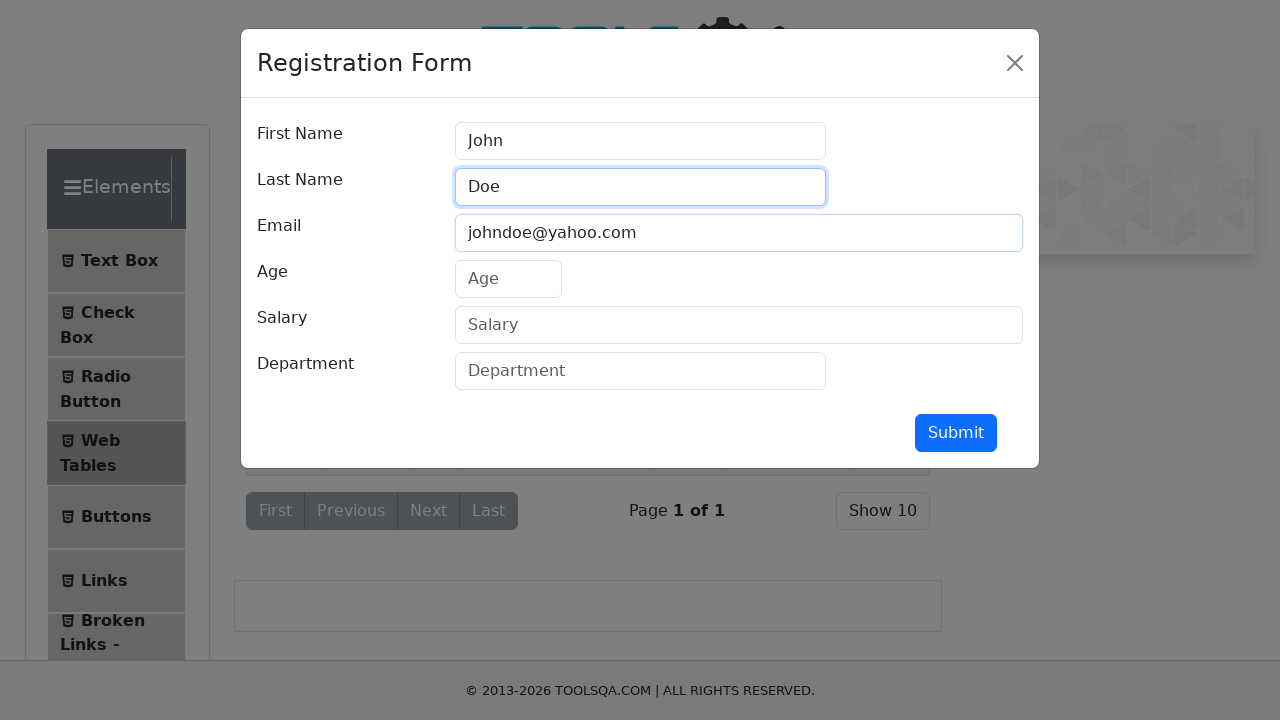

Filled age field with '22' on #age
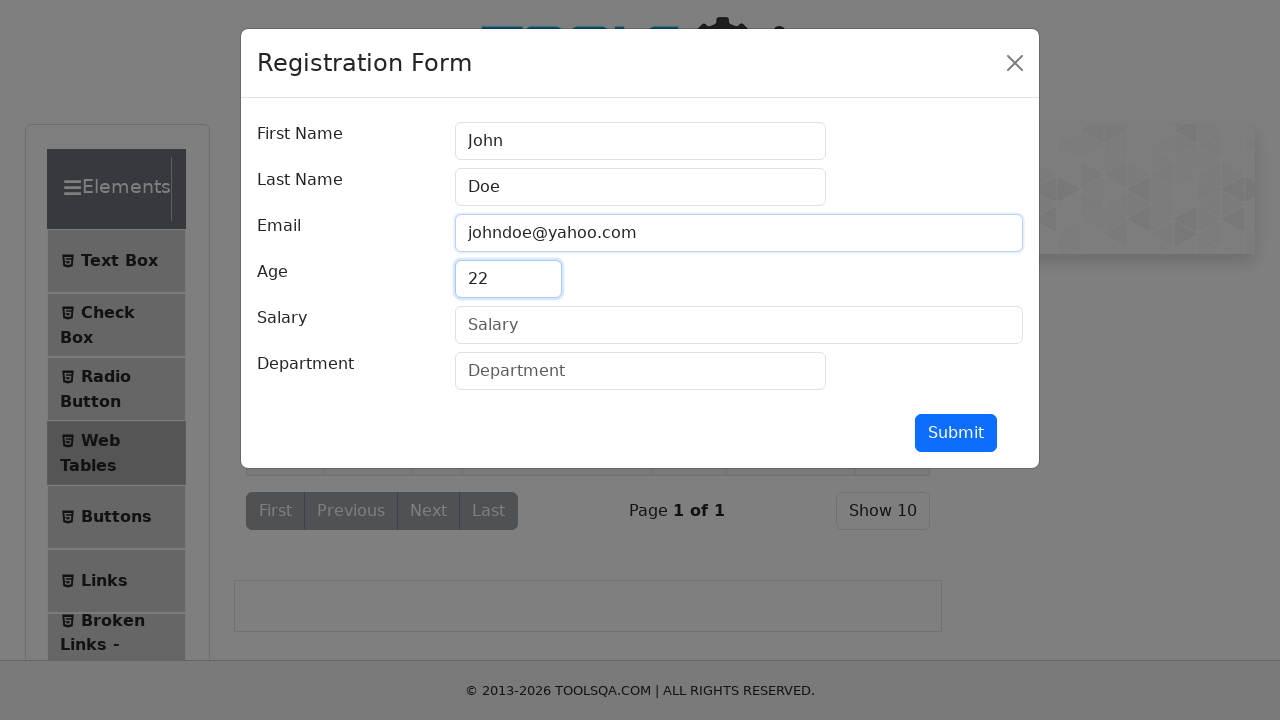

Filled salary field with '2200' on #salary
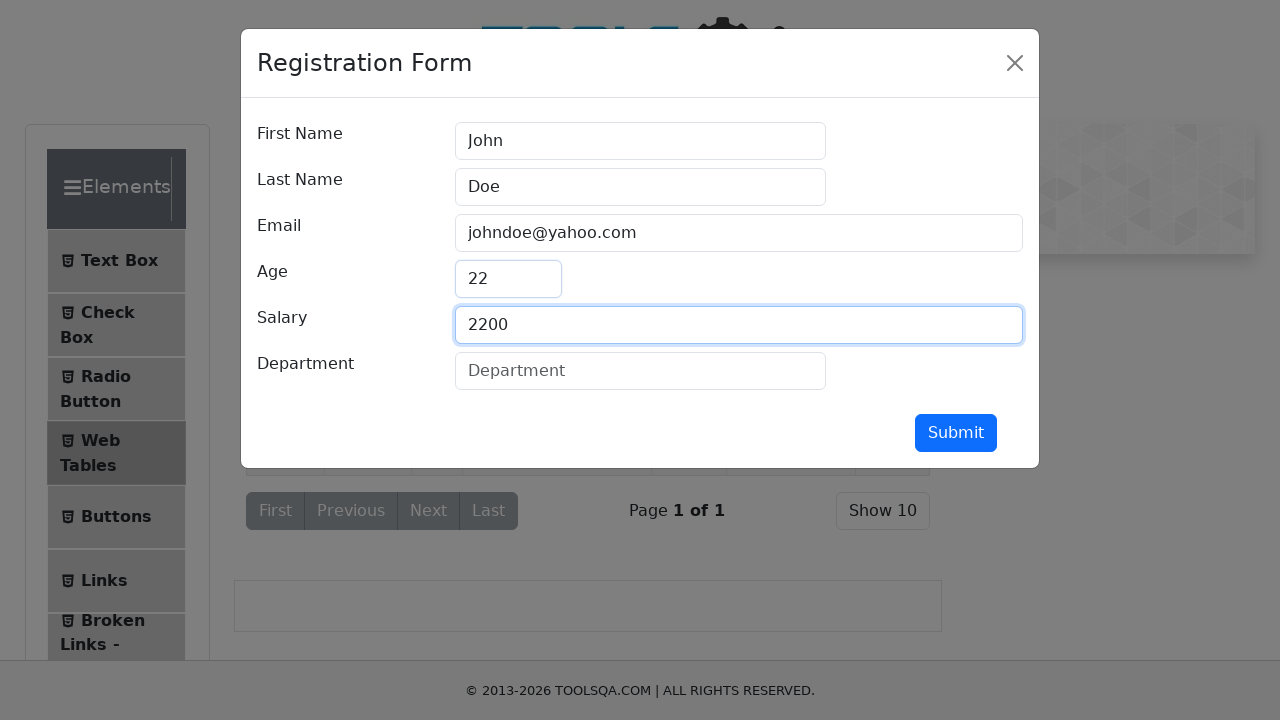

Filled department field with 'Management' on #department
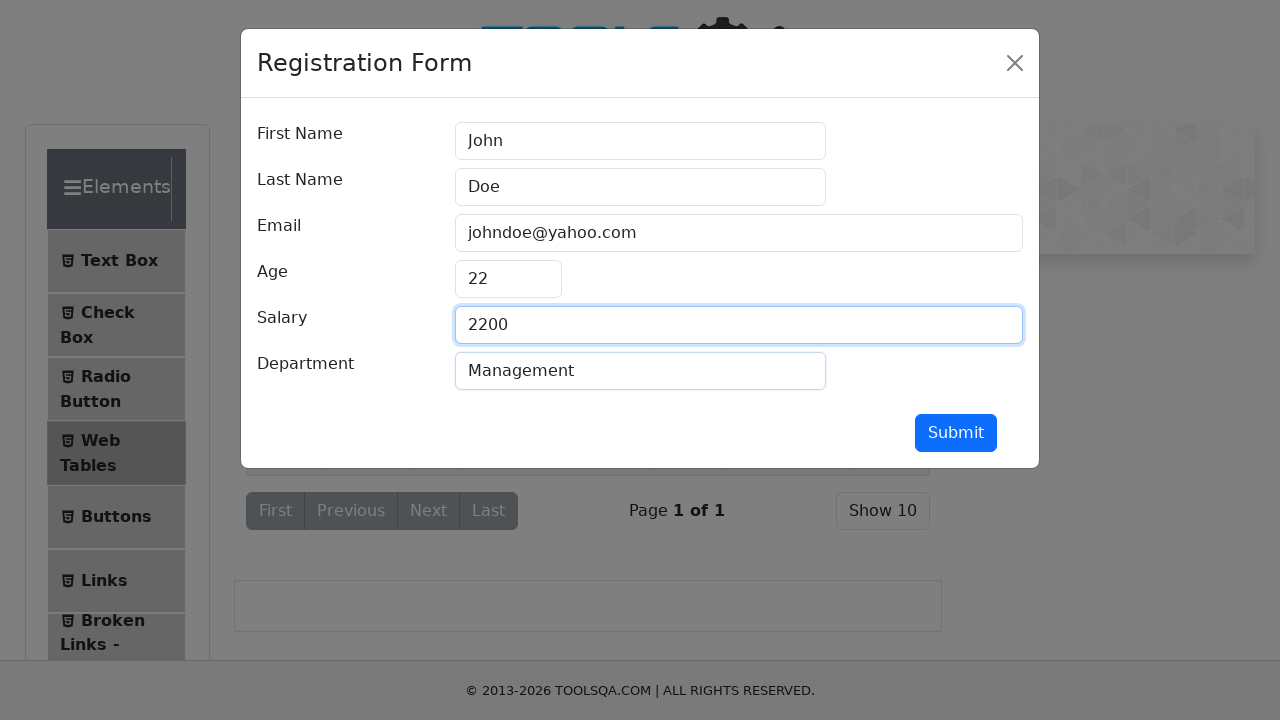

Clicked submit button to add new record at (956, 433) on #submit
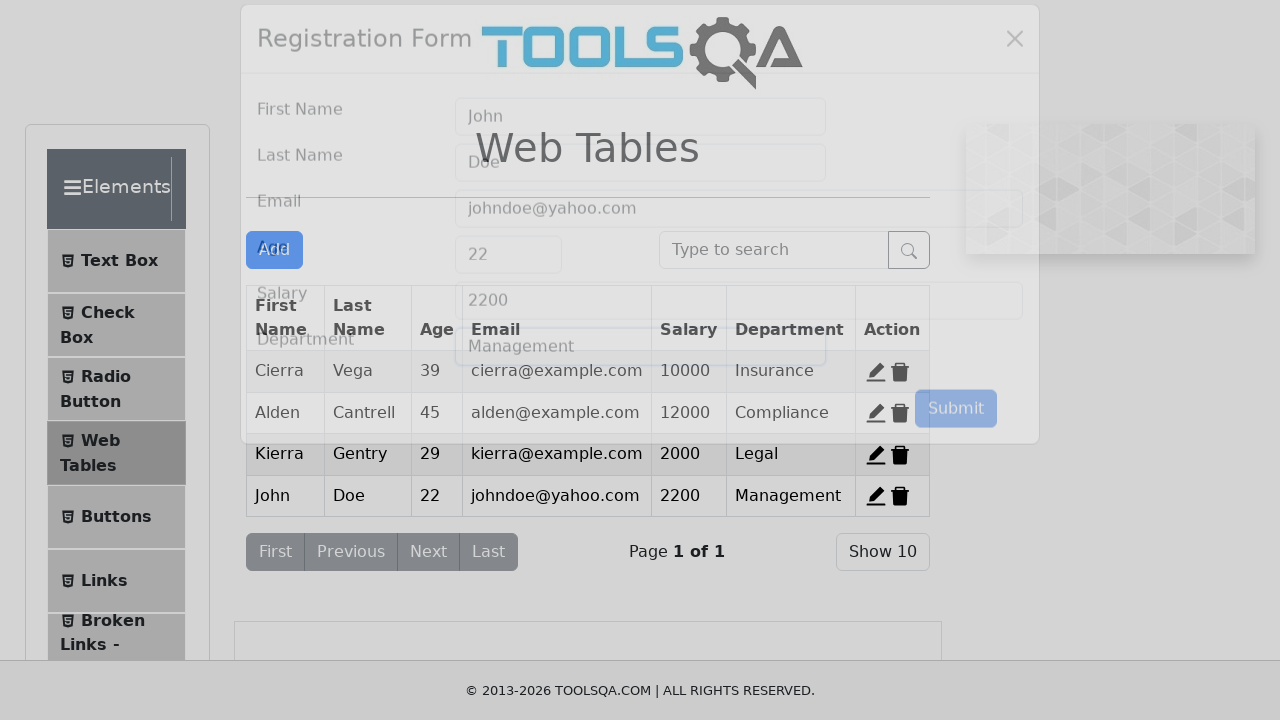

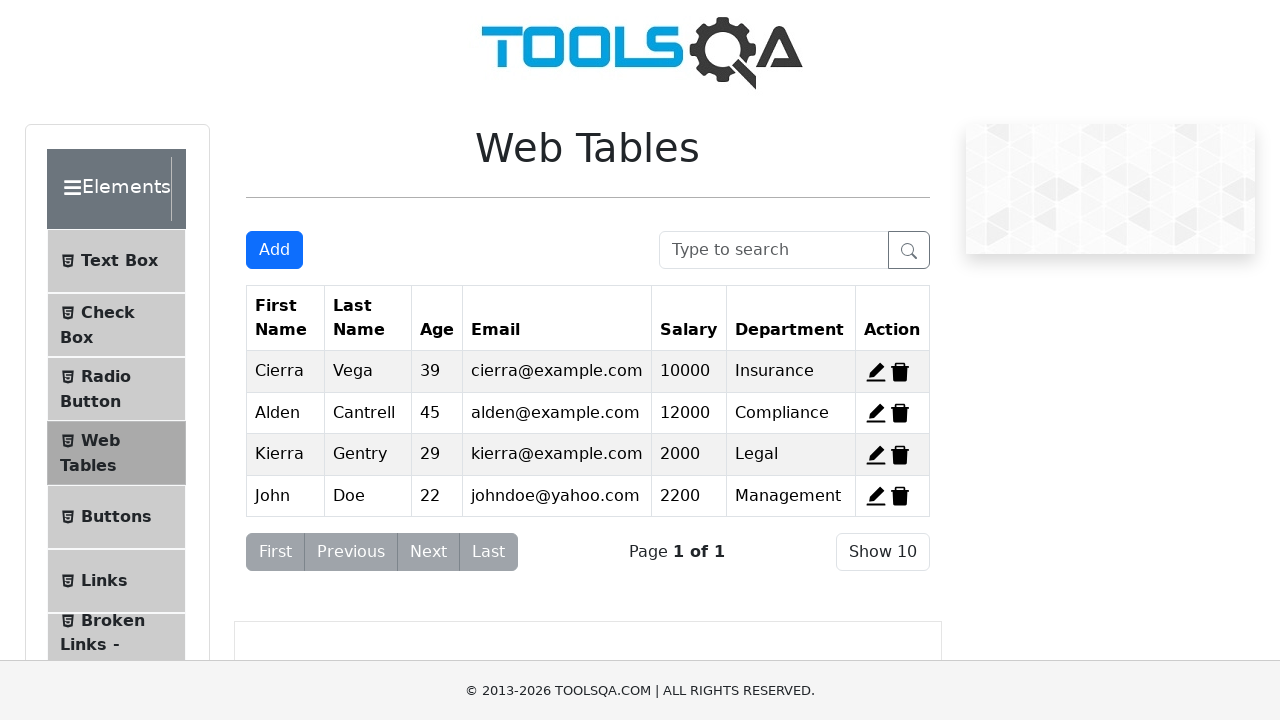